Tests radio button selection by clicking on radio button option 3

Starting URL: https://rahulshettyacademy.com/AutomationPractice/

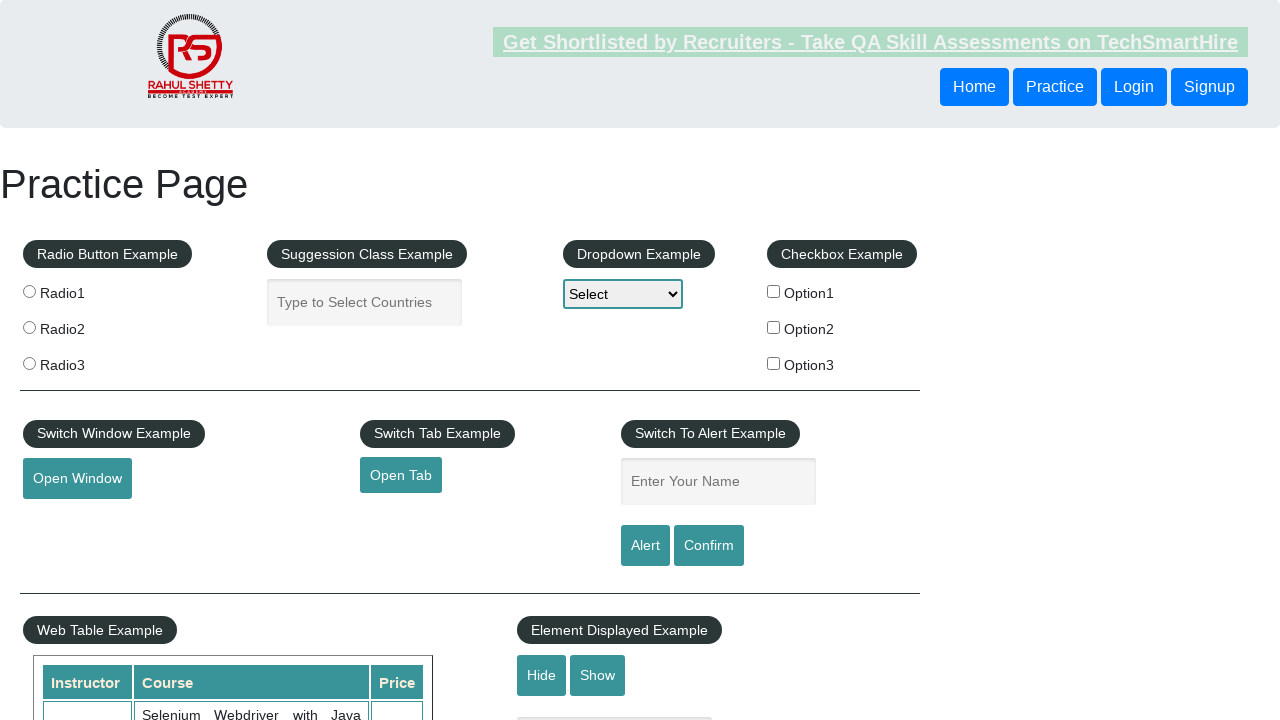

Clicked on radio button option 3 at (29, 363) on input[value='radio3']
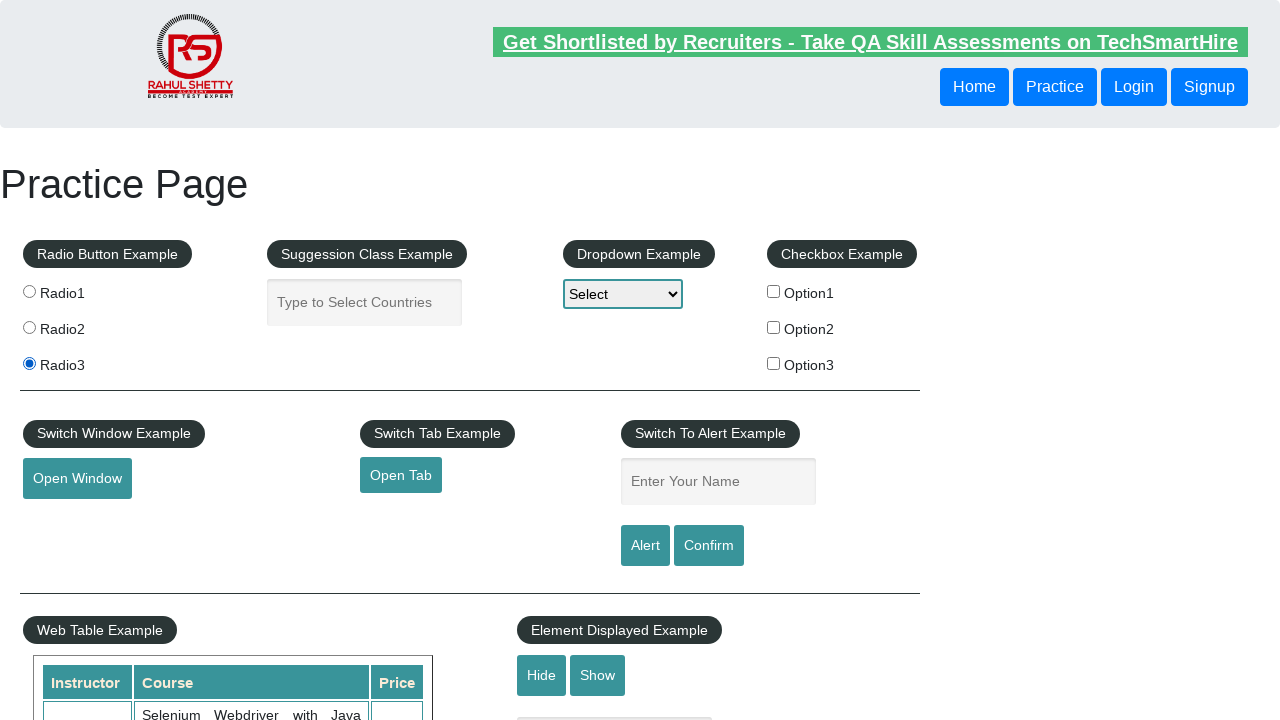

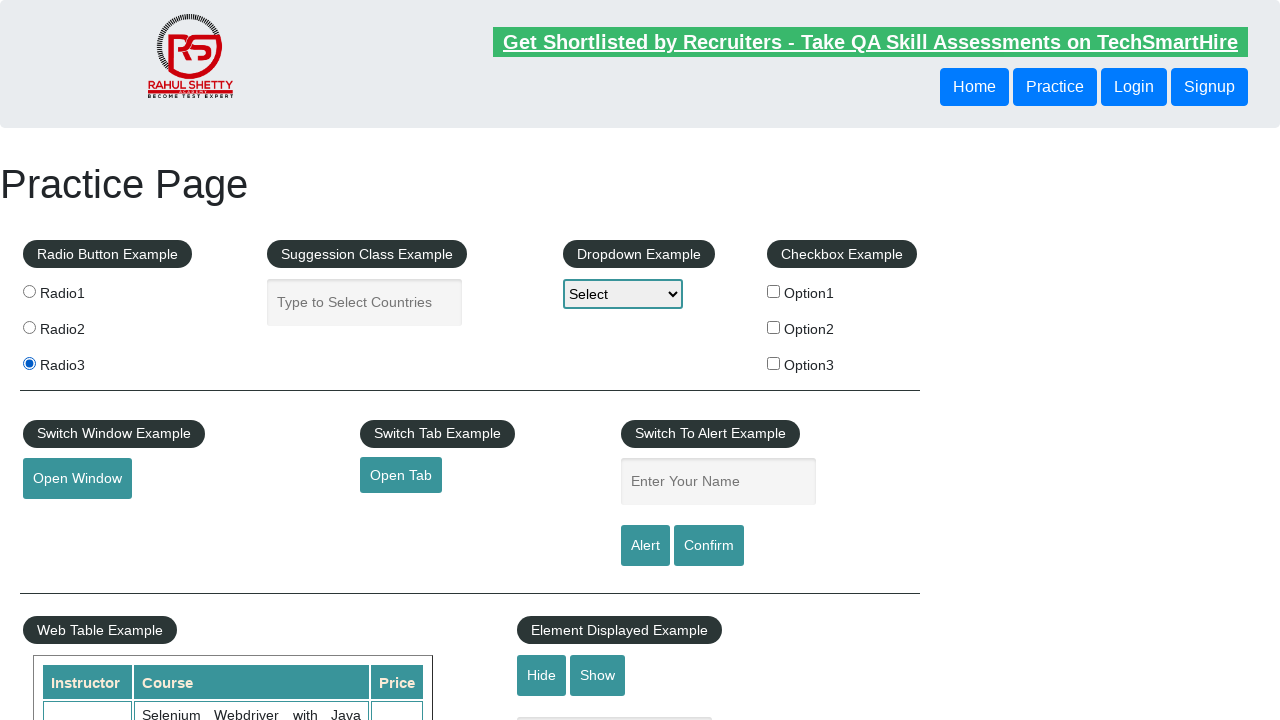